Navigates to the INKR Comics website and measures the Largest Contentful Paint (LCP) web performance metric, asserting it loads within an acceptable threshold.

Starting URL: https://comics.inkr.com

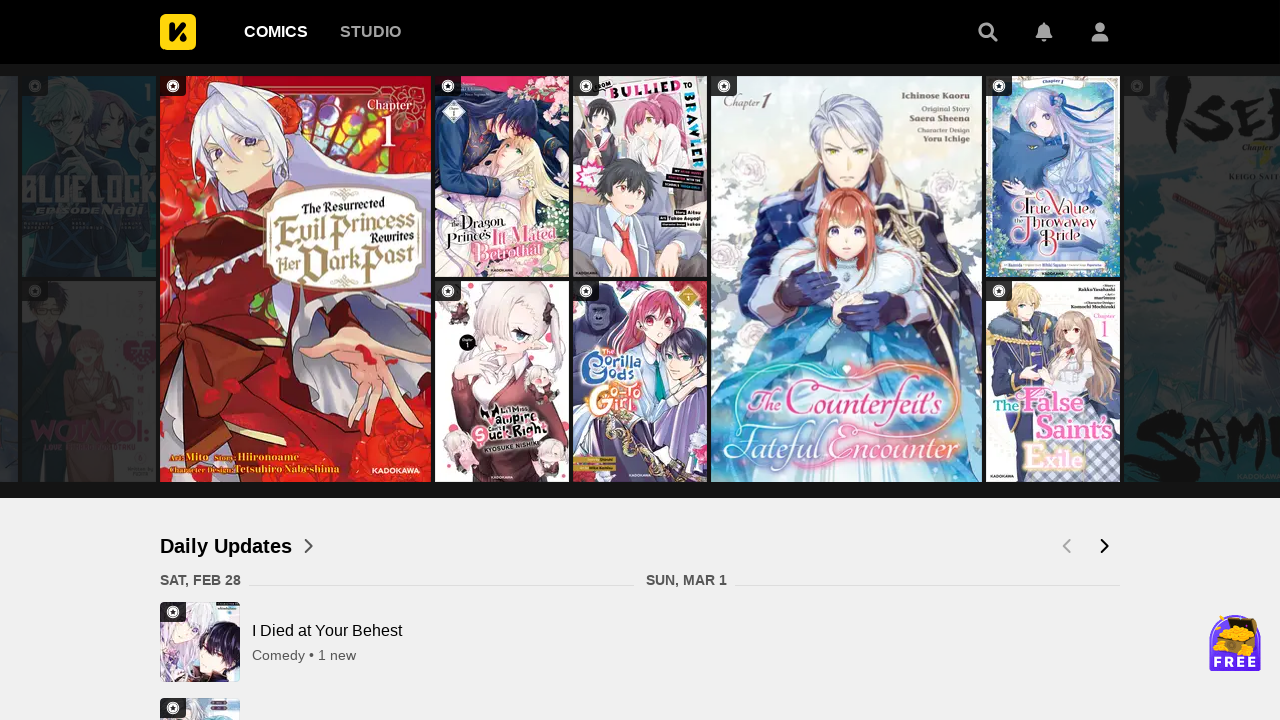

Navigated to https://comics.inkr.com
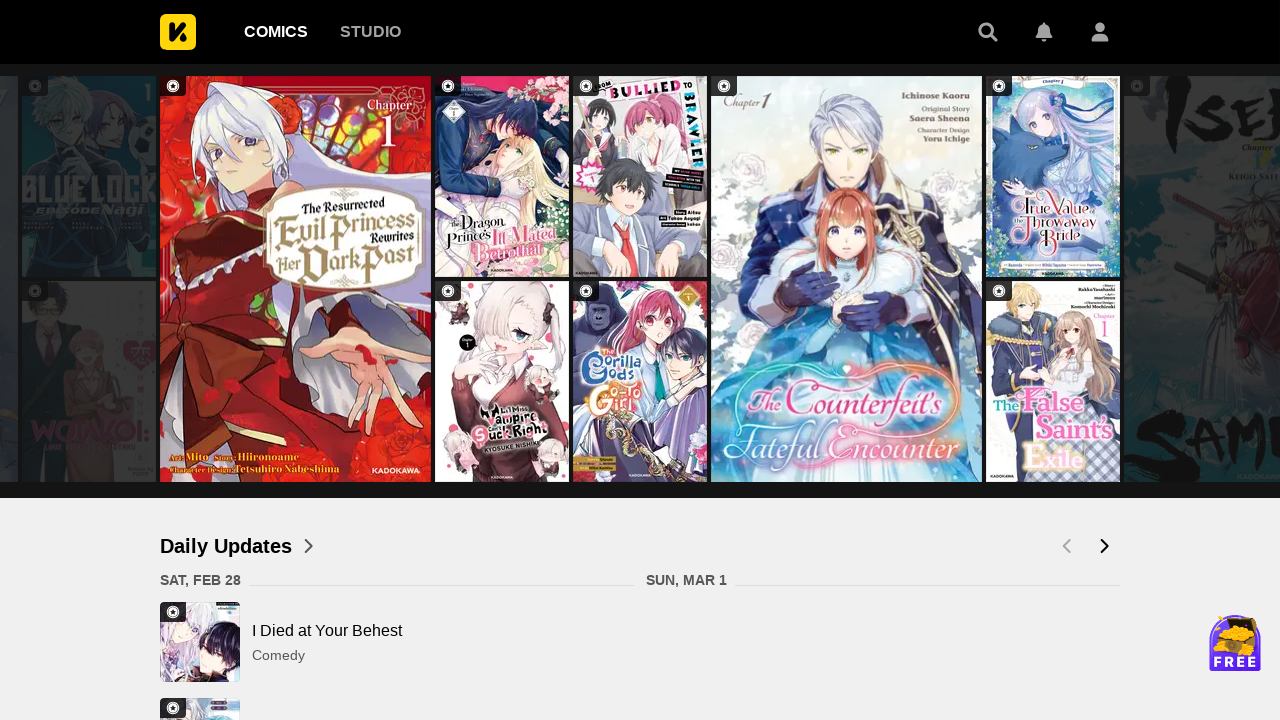

Measured Largest Contentful Paint (LCP): 1009.7999999998137ms
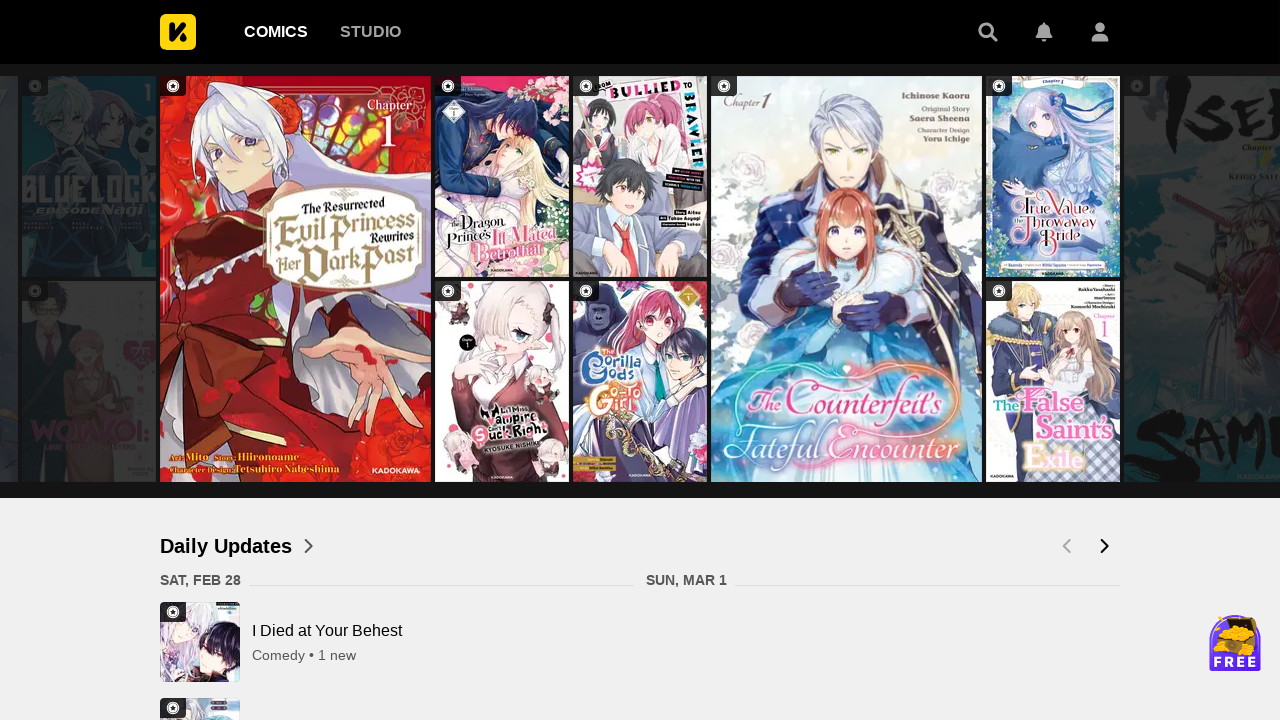

Verified LCP 1009.7999999998137ms is within acceptable threshold of 1550ms
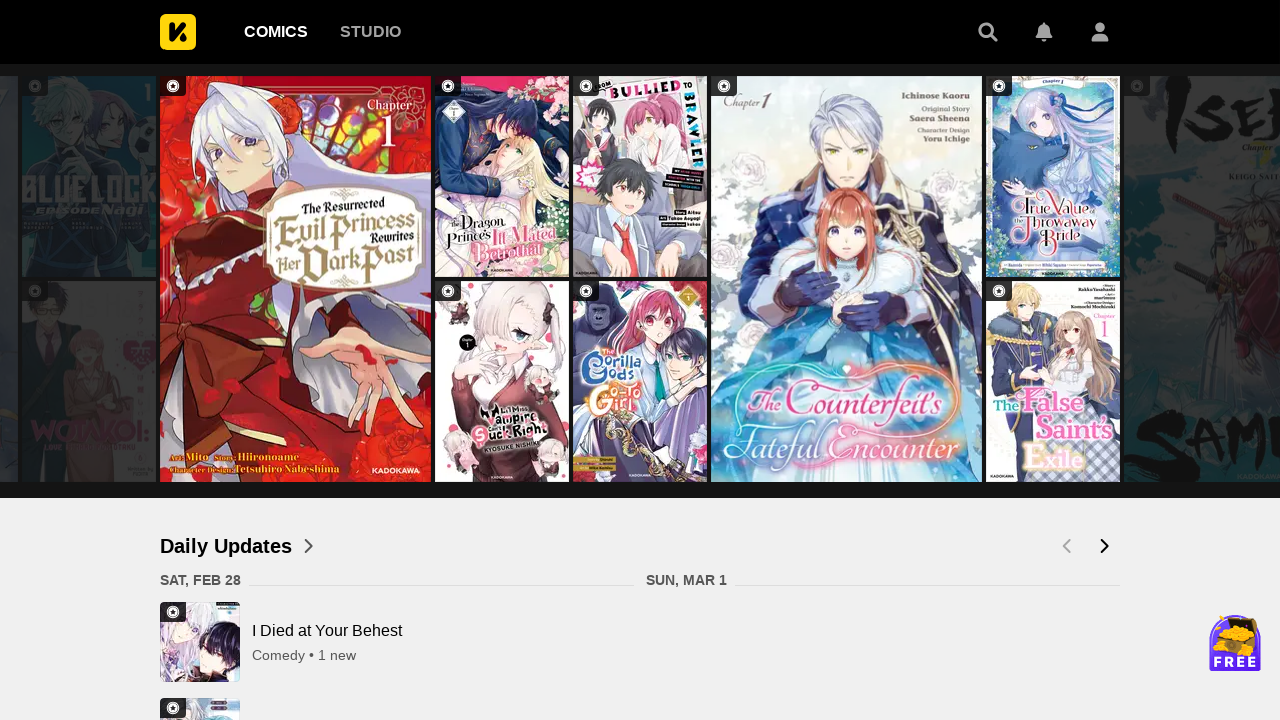

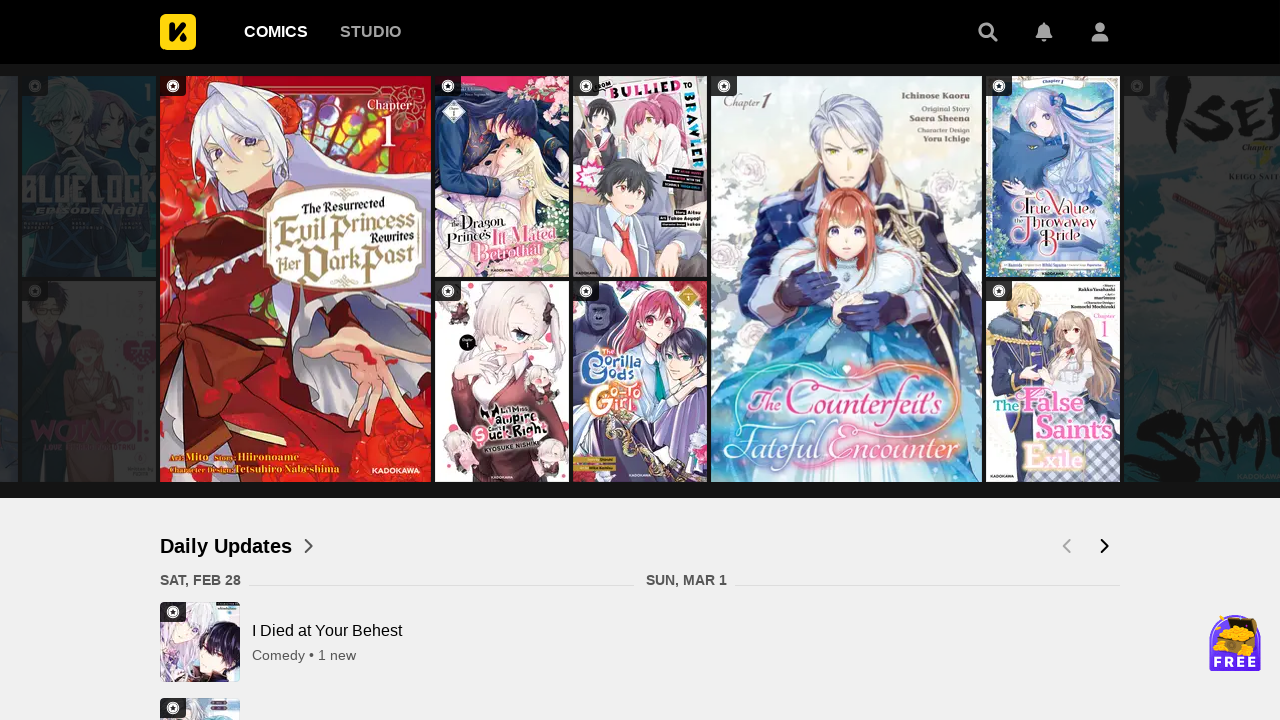